Hovers over the Verticals dropdown menu item to reveal the submenu

Starting URL: https://www.tranktechnologies.com/

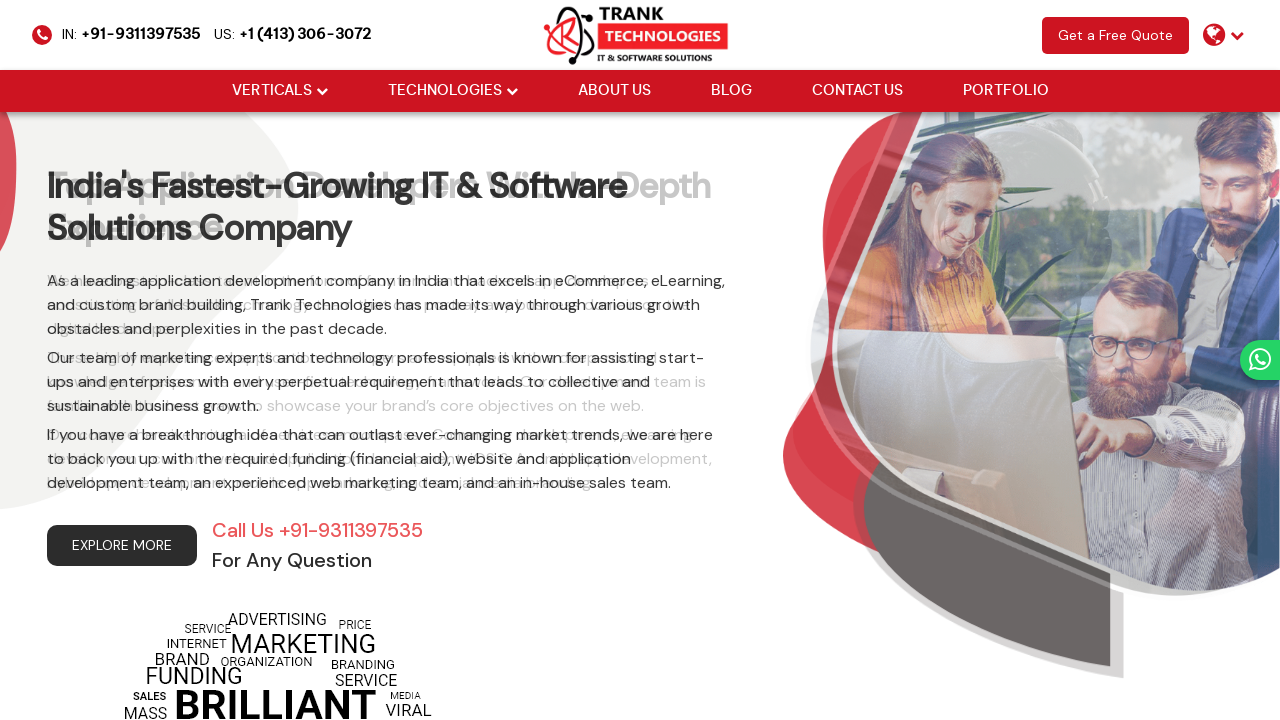

Navigated to https://www.tranktechnologies.com/
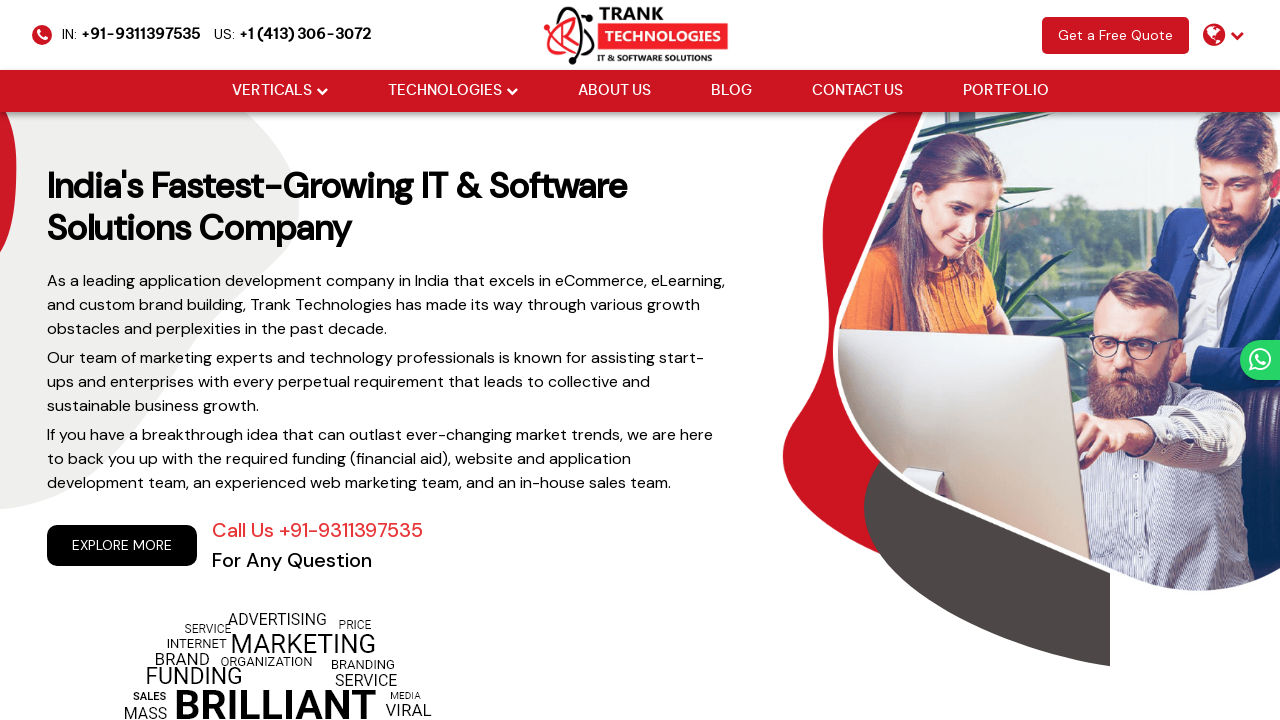

Hovered over the Verticals dropdown menu item to reveal the submenu at (272, 91) on xpath=//li[@class='drop_down']//a[@href='#'][normalize-space()='Verticals']
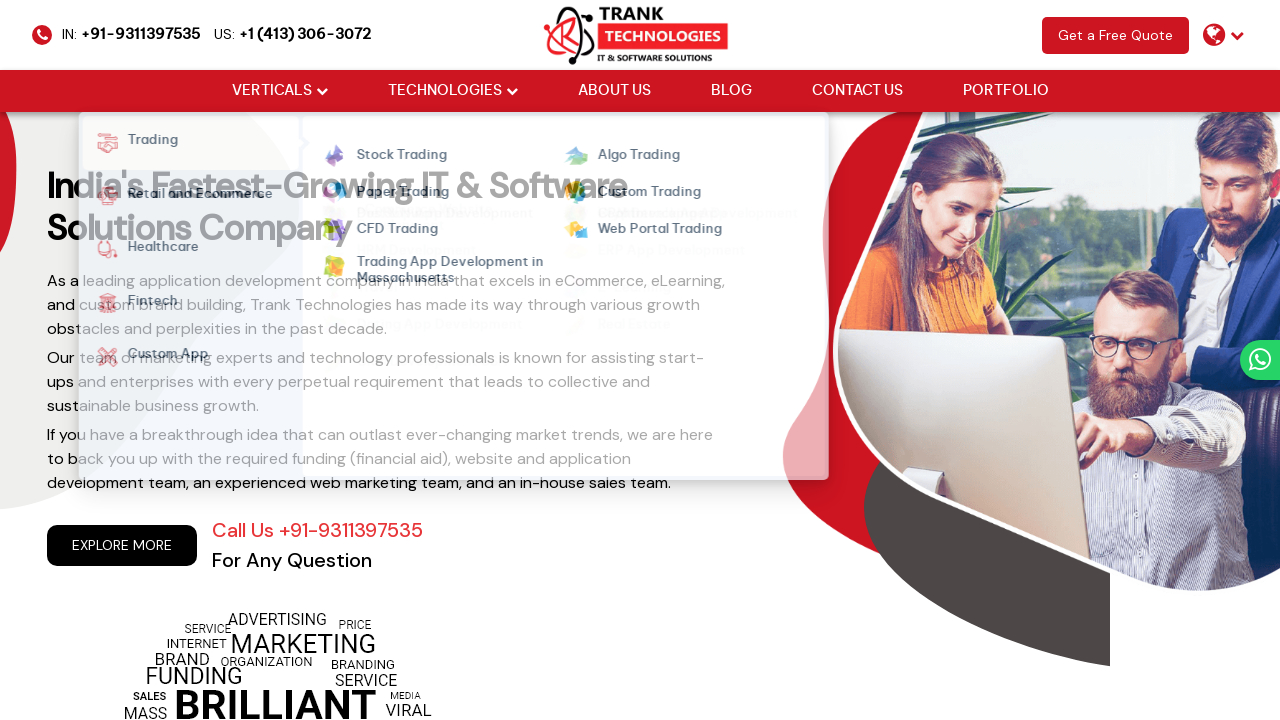

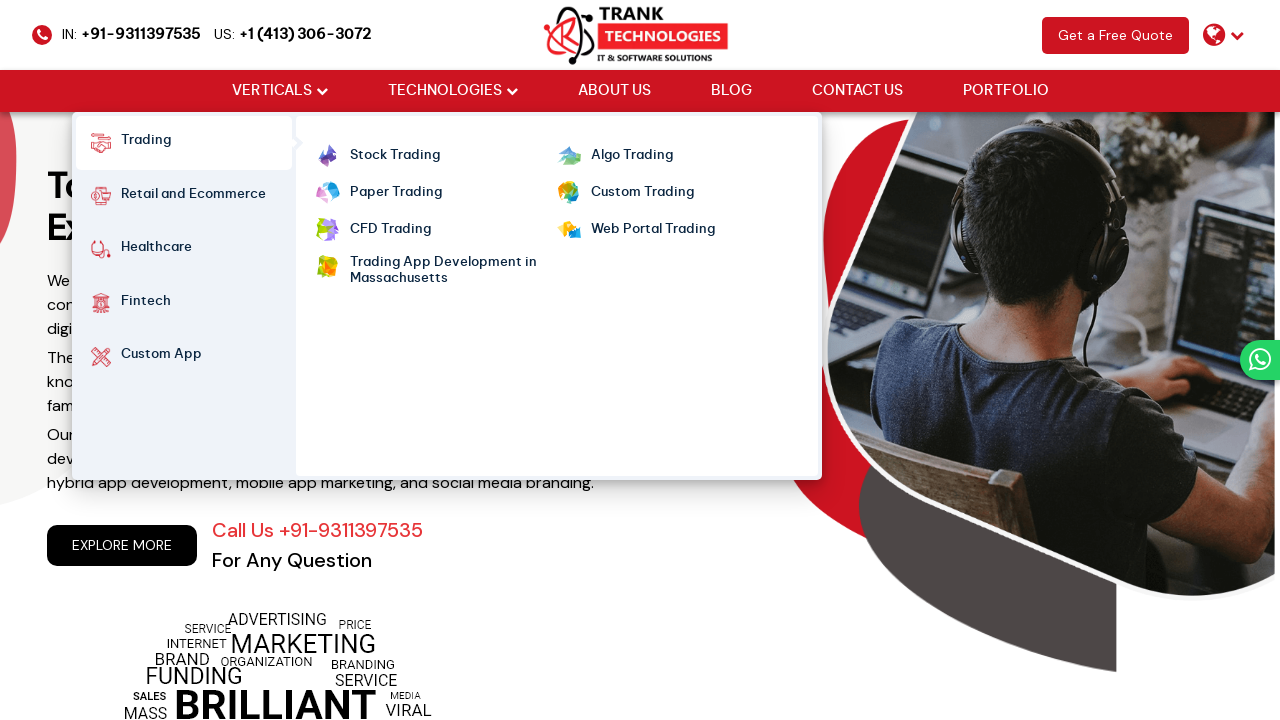